Tests that a todo item is removed when edited to an empty string

Starting URL: https://demo.playwright.dev/todomvc

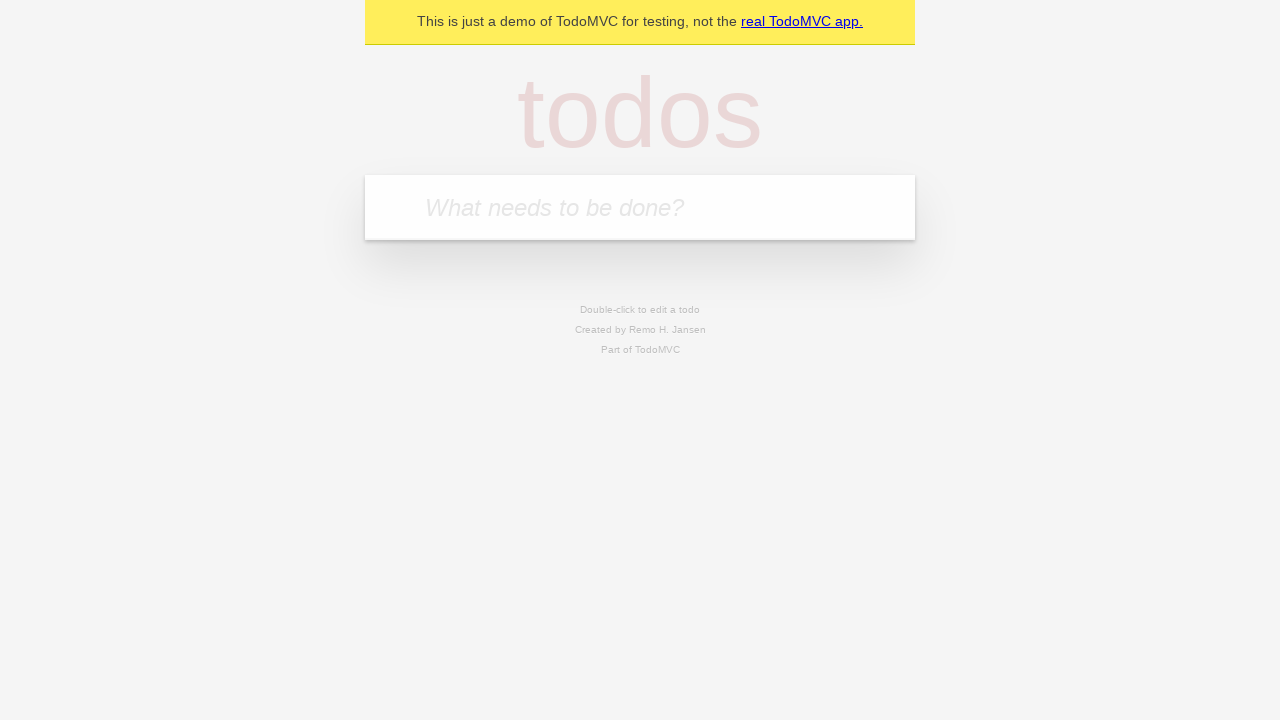

Filled first todo input with 'buy some cheese' on internal:attr=[placeholder="What needs to be done?"i]
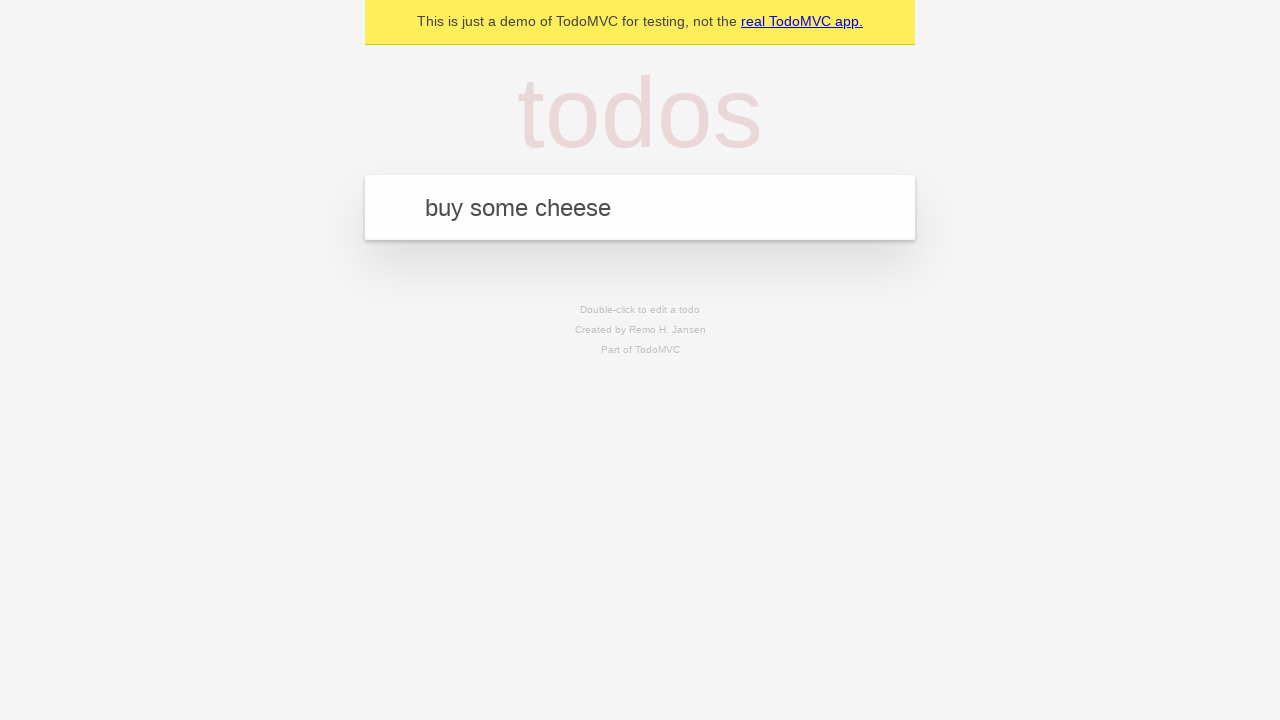

Pressed Enter to create first todo item on internal:attr=[placeholder="What needs to be done?"i]
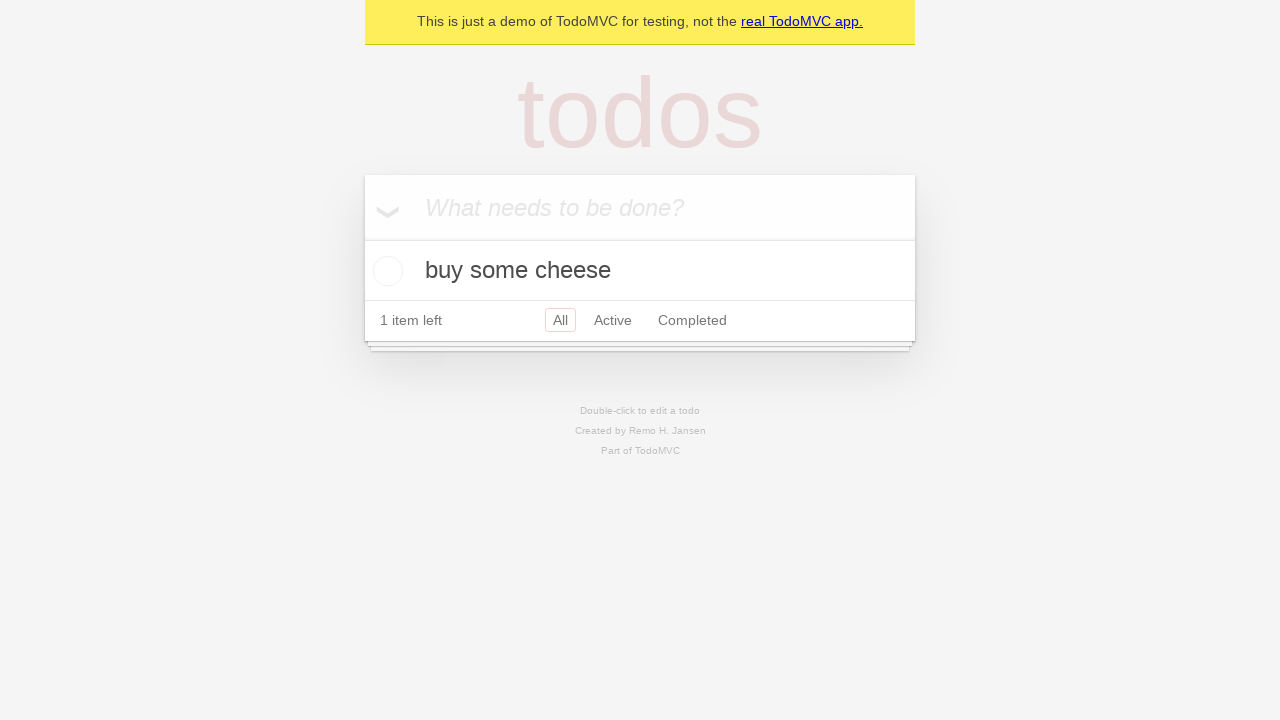

Filled second todo input with 'feed the cat' on internal:attr=[placeholder="What needs to be done?"i]
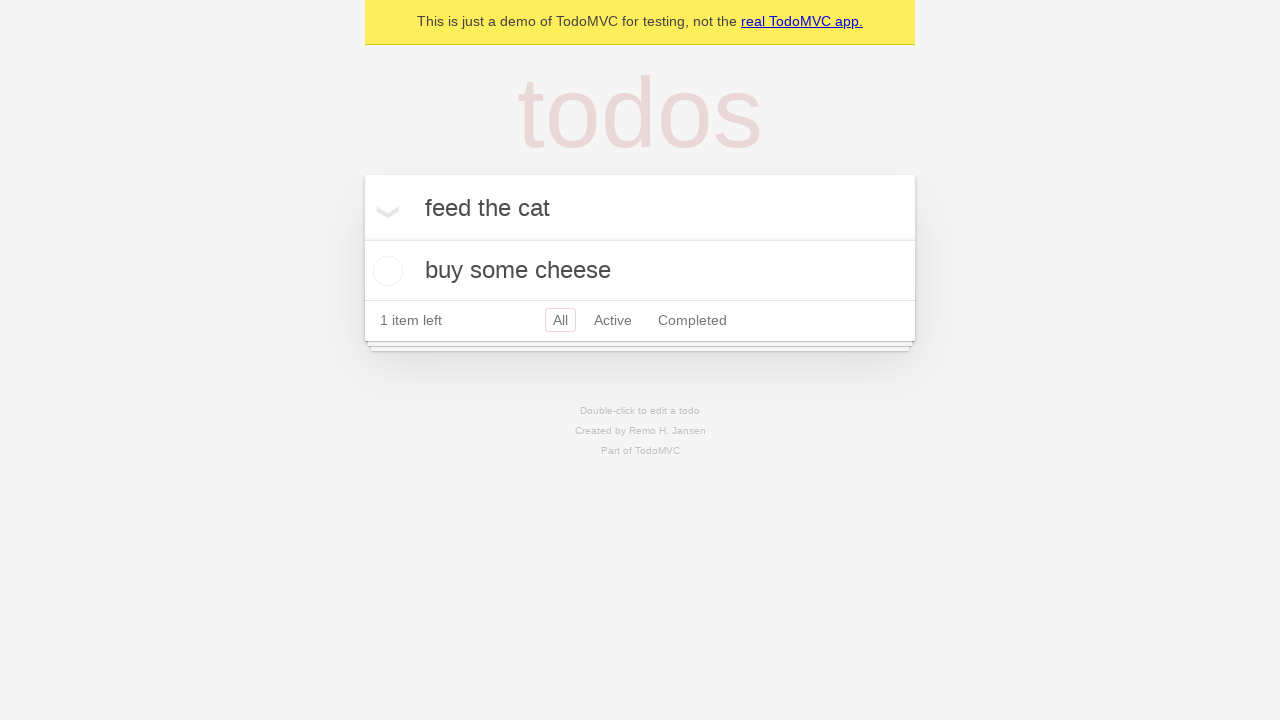

Pressed Enter to create second todo item on internal:attr=[placeholder="What needs to be done?"i]
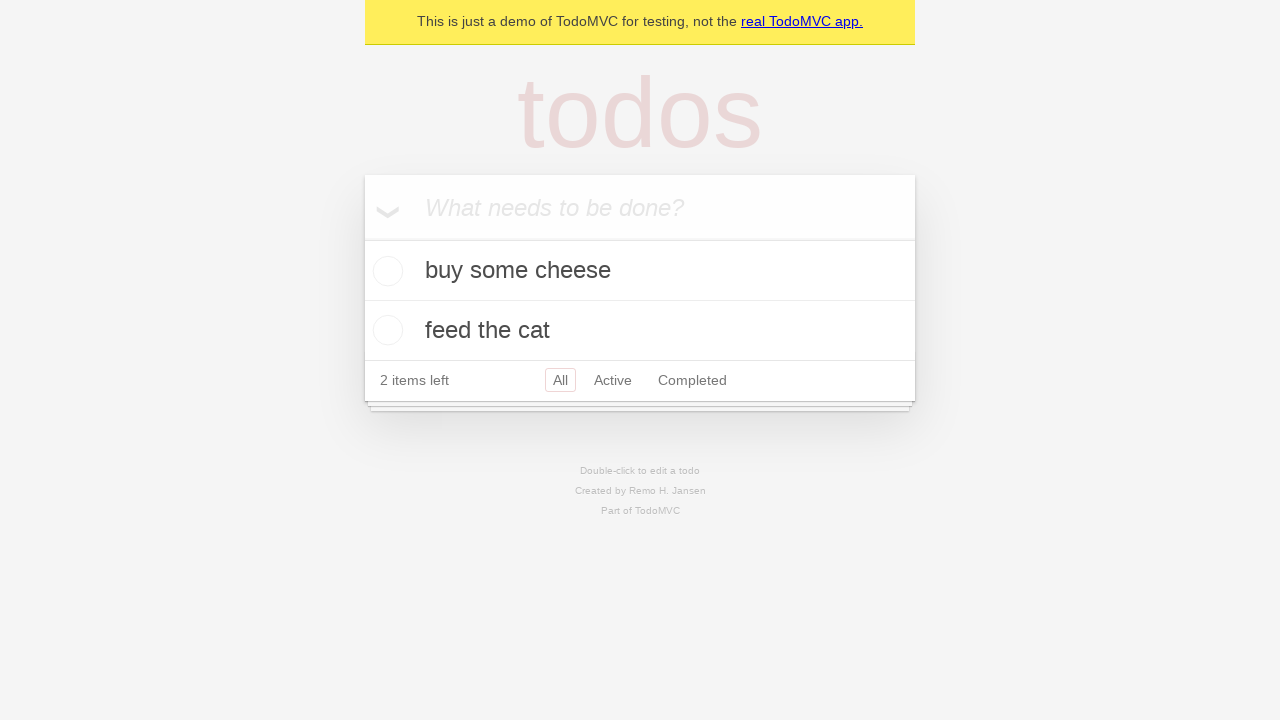

Filled third todo input with 'book a doctors appointment' on internal:attr=[placeholder="What needs to be done?"i]
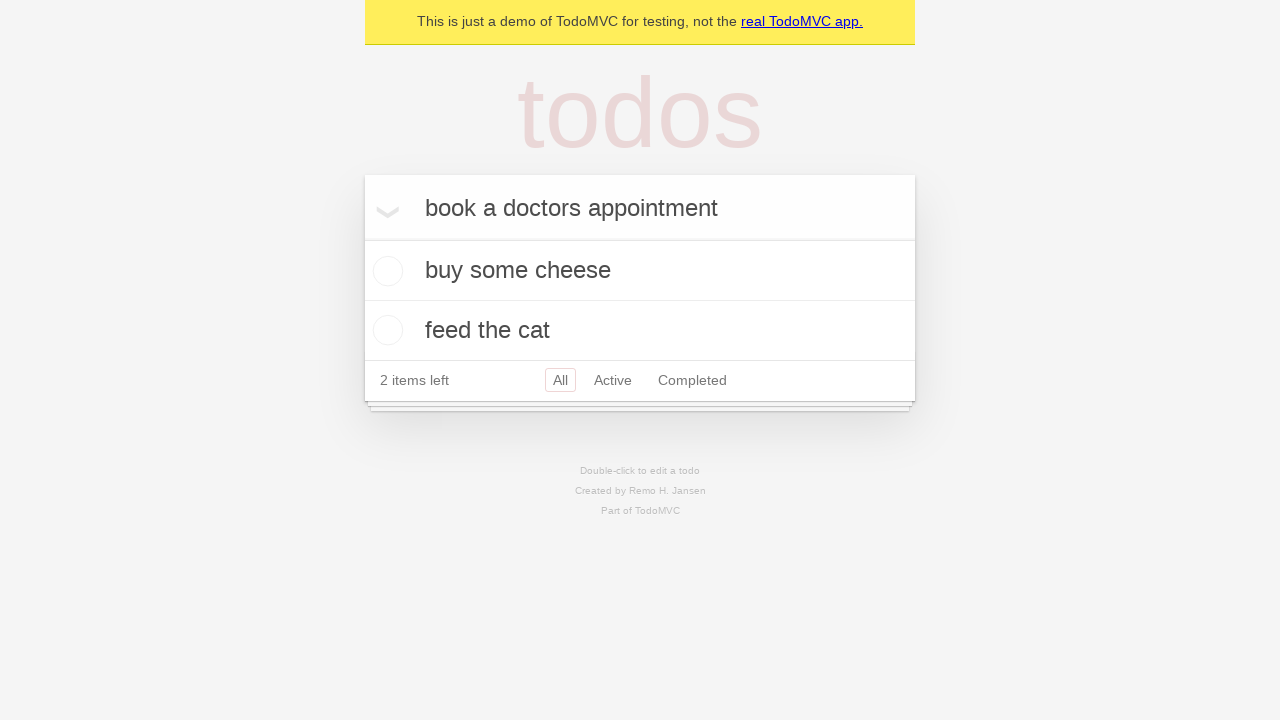

Pressed Enter to create third todo item on internal:attr=[placeholder="What needs to be done?"i]
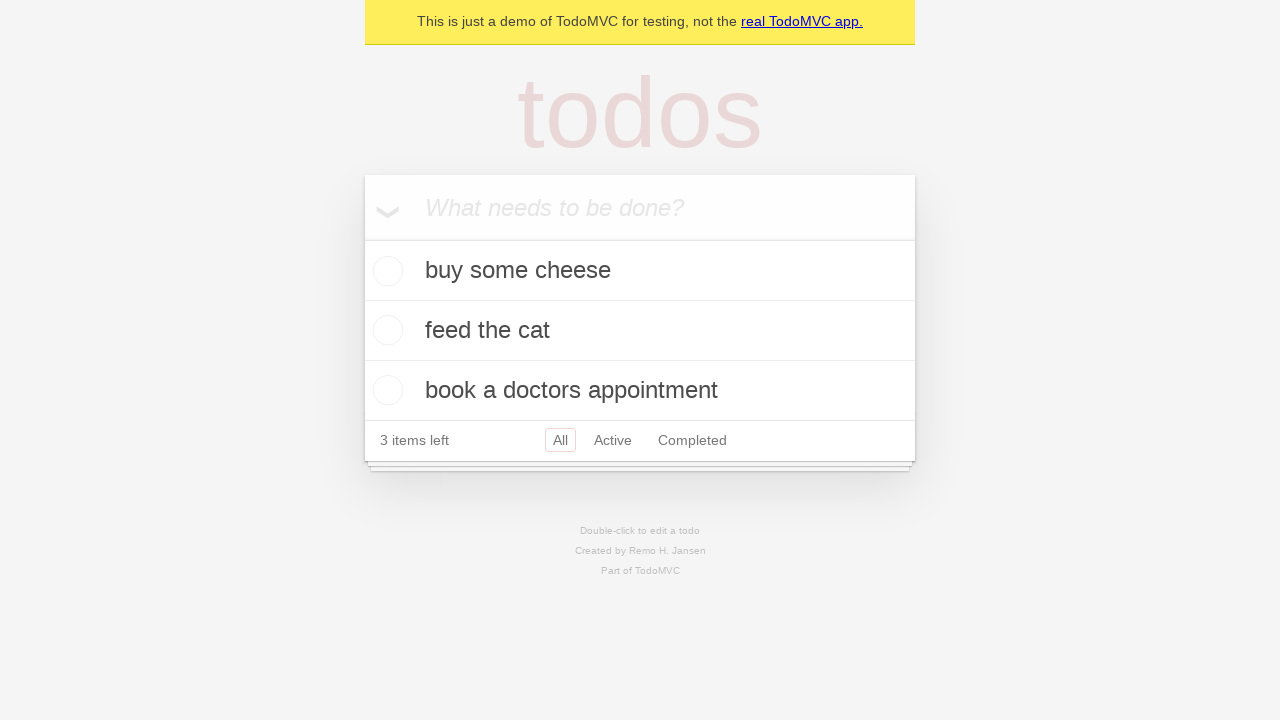

Waited for all 3 todo items to be created
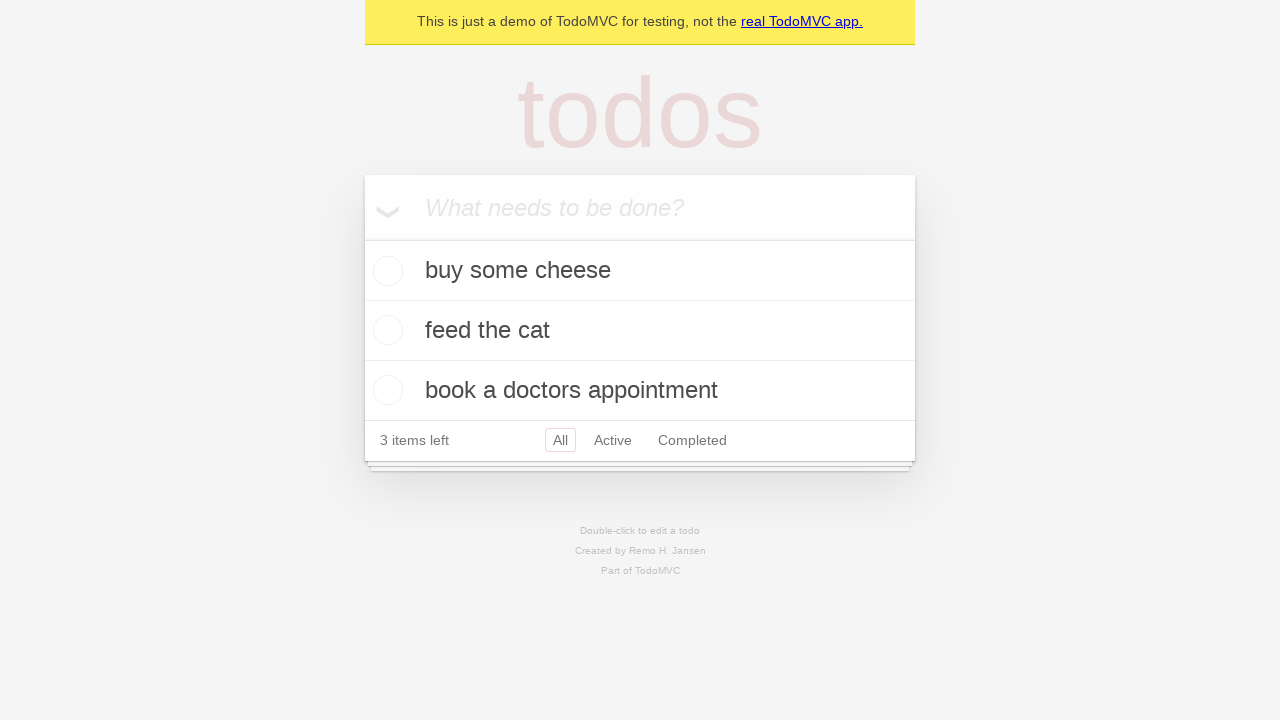

Double-clicked second todo item to enter edit mode at (640, 331) on internal:testid=[data-testid="todo-item"s] >> nth=1
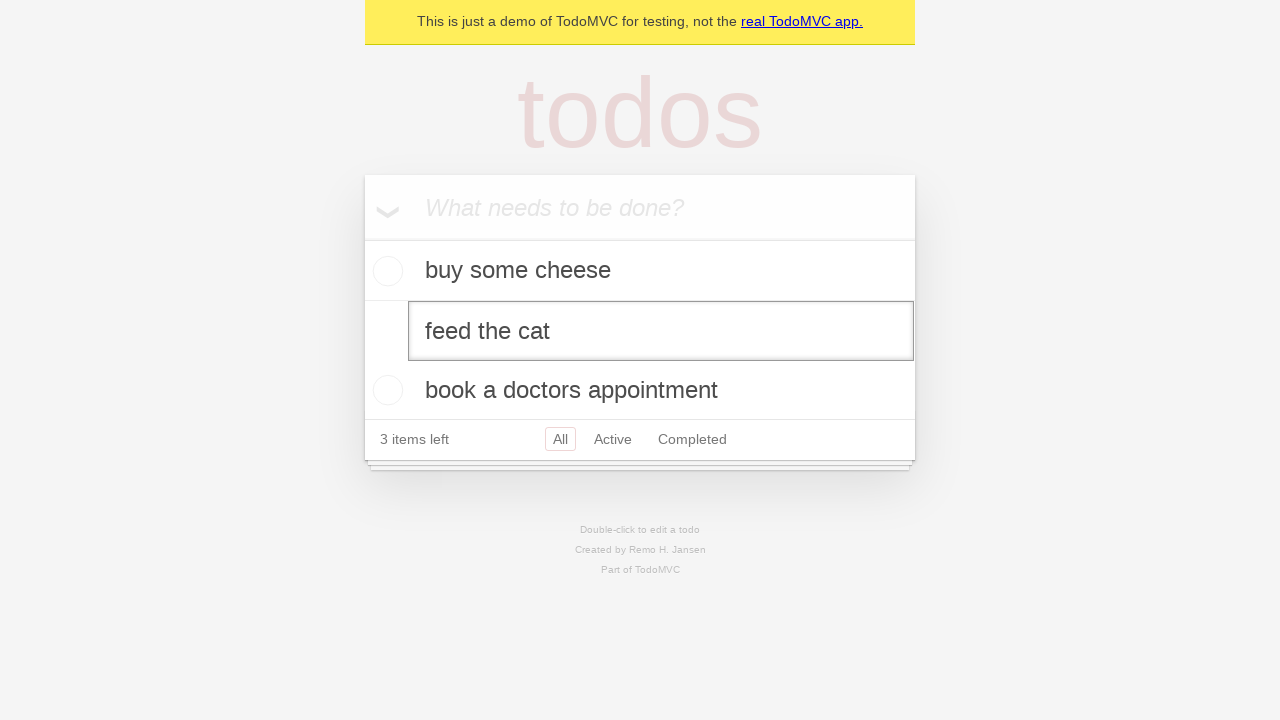

Cleared the edit input field on internal:testid=[data-testid="todo-item"s] >> nth=1 >> internal:role=textbox[nam
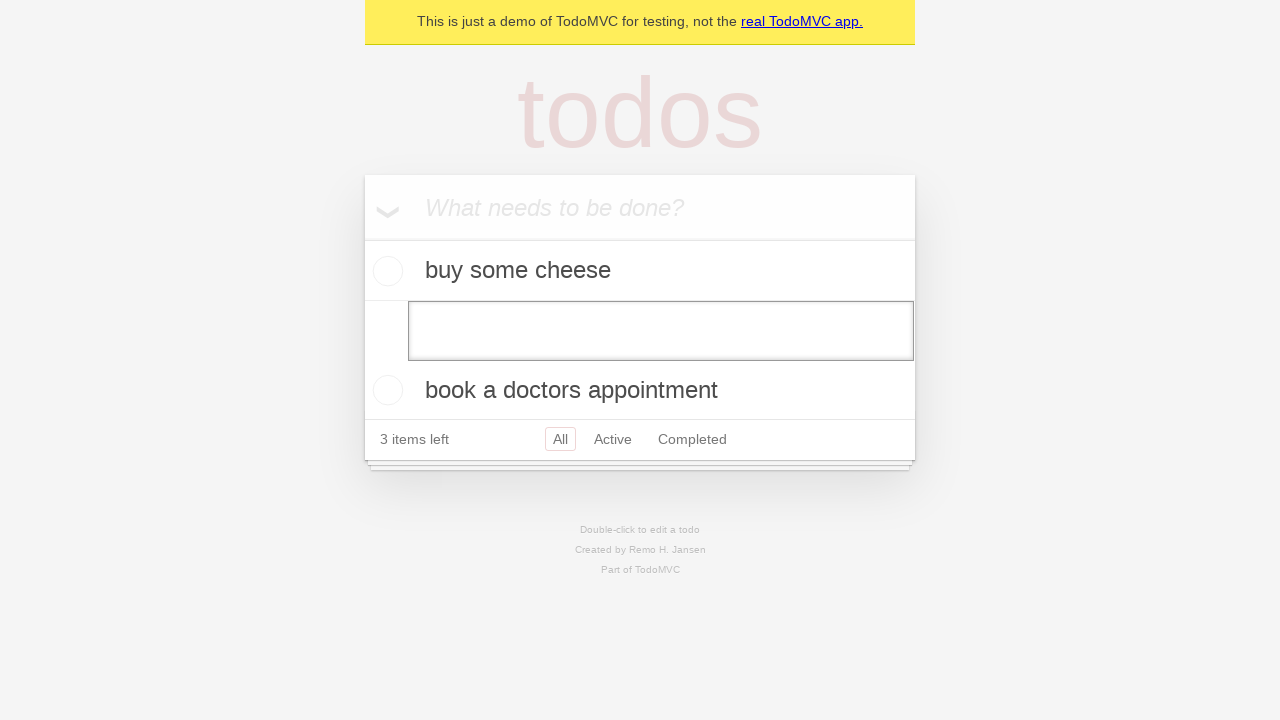

Pressed Enter to submit empty edit, removing the todo item on internal:testid=[data-testid="todo-item"s] >> nth=1 >> internal:role=textbox[nam
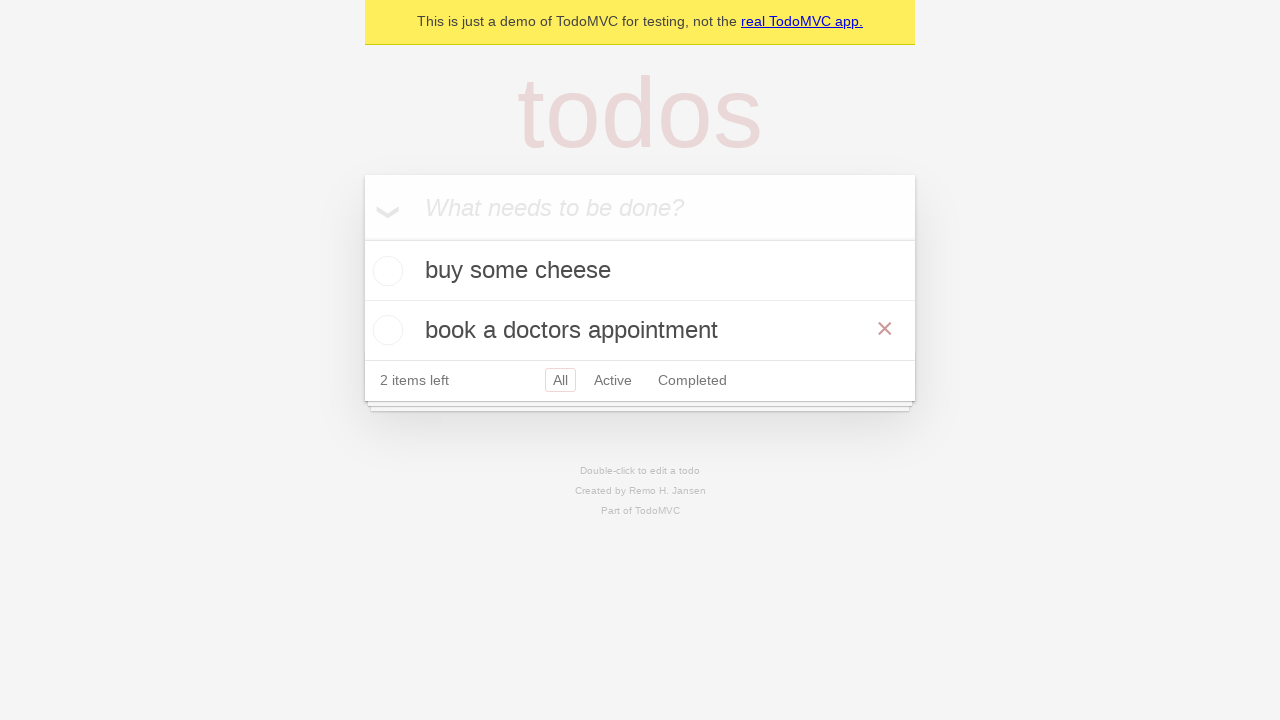

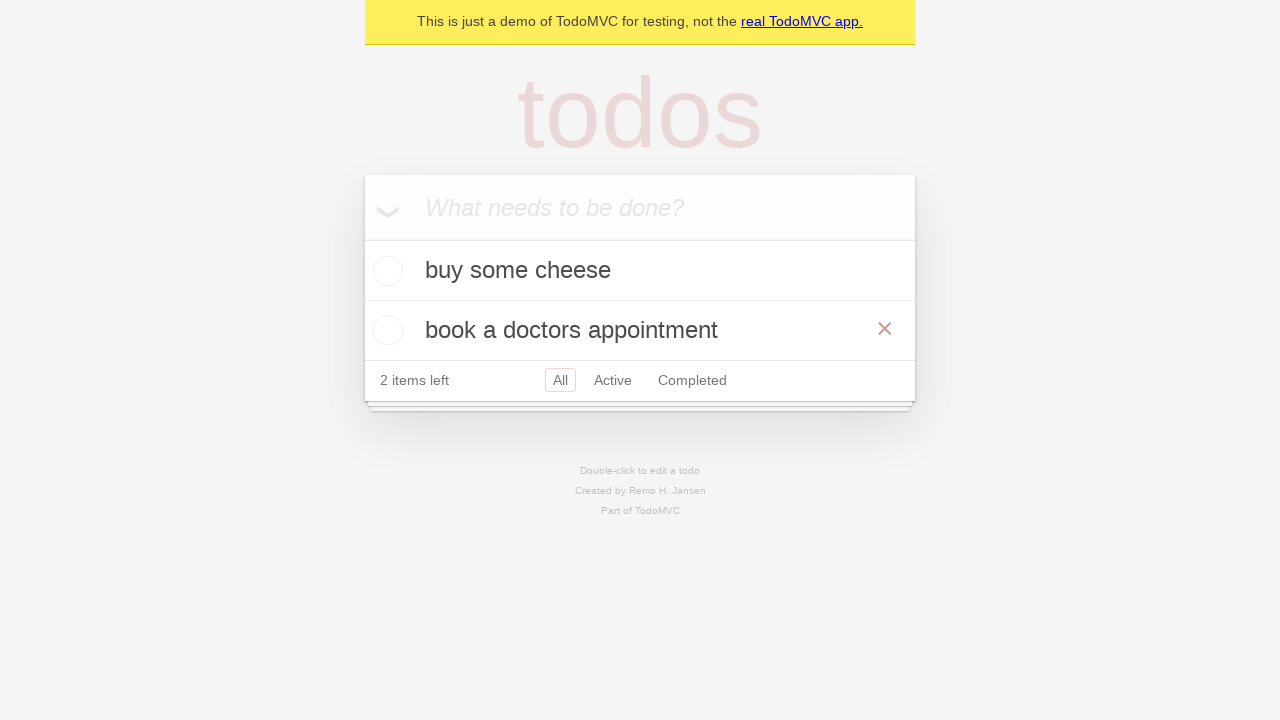